Navigates to a demo test page, fills an input field, and verifies page content

Starting URL: http://applitools.github.io/demo/TestPages/FramesTestPage/

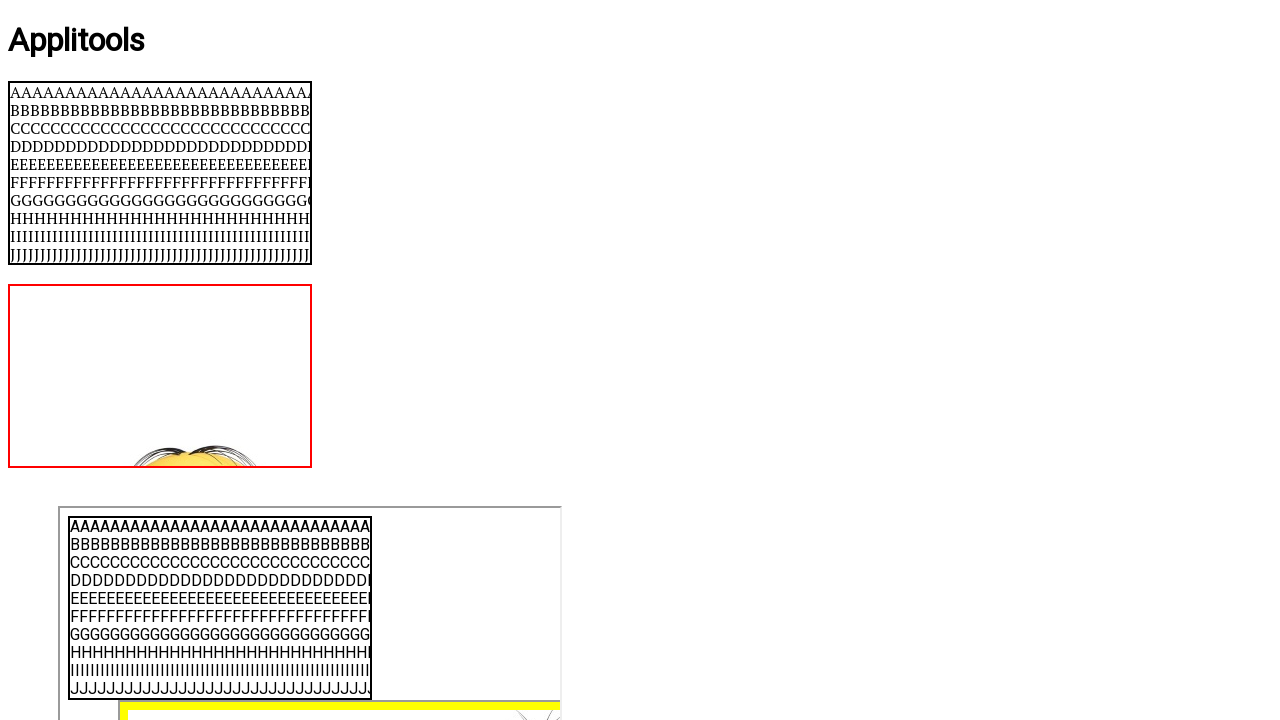

Page loaded - domcontentloaded state reached
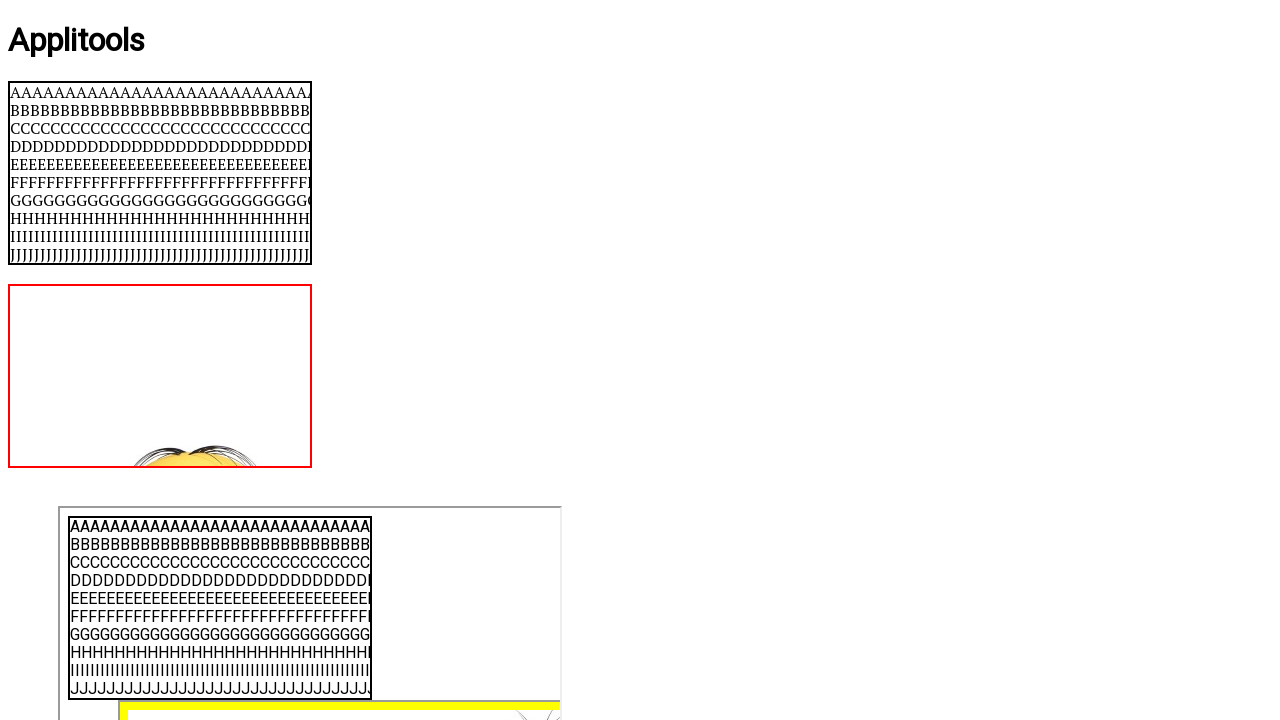

Filled input field with 'My Input' on input
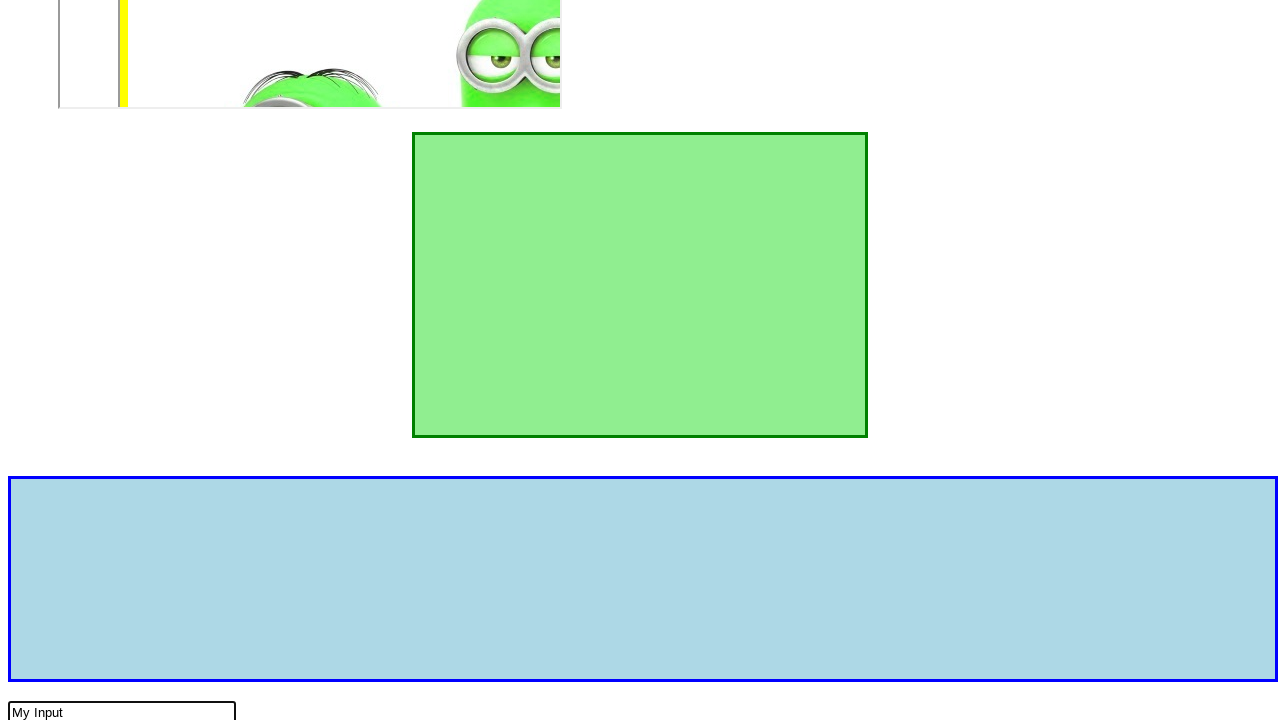

Input field selector verified and visible
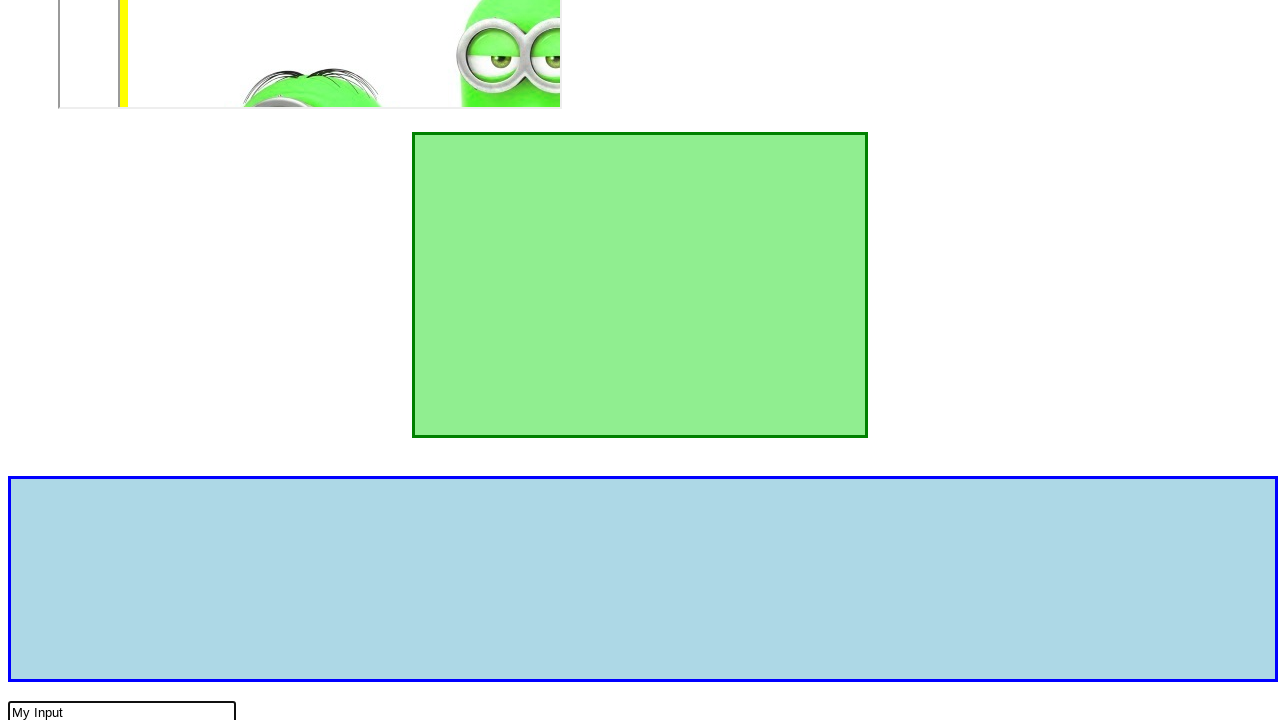

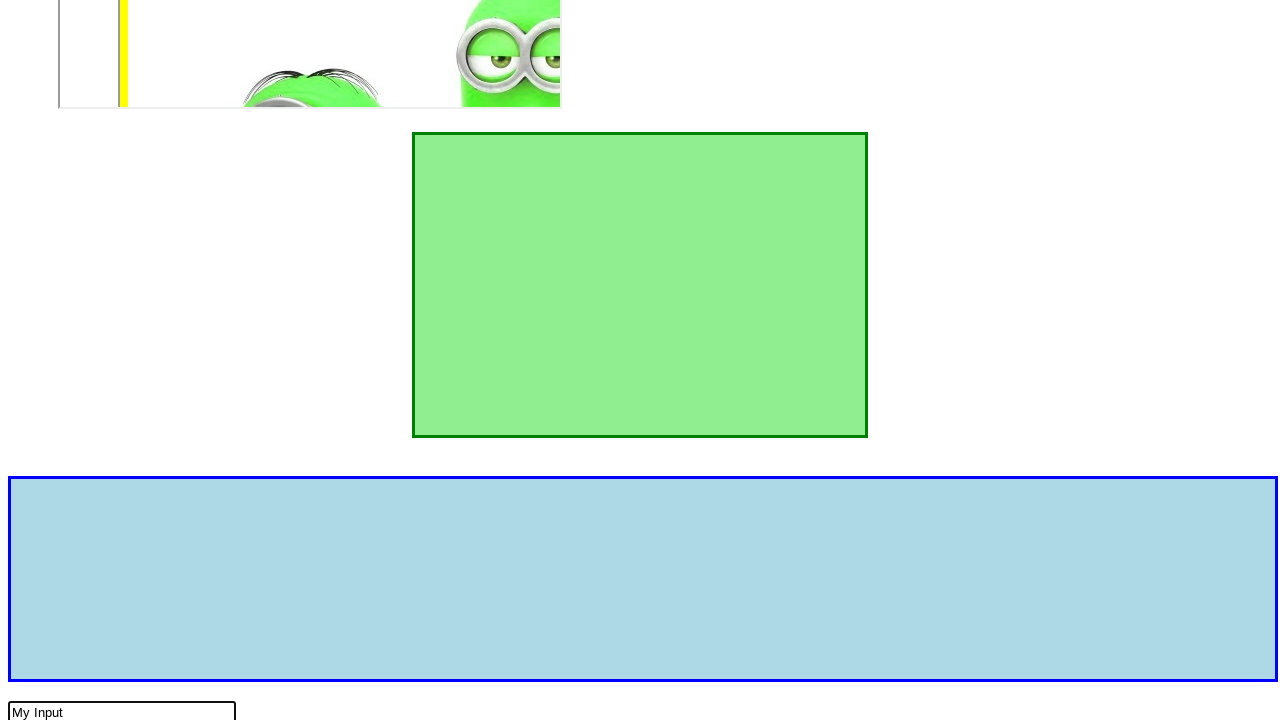